Tests child browser popup handling by clicking a button that opens a new tab, switching to the new tab to click a Training link, then switching back to the original tab and clicking the button again

Starting URL: https://skpatro.github.io/demo/links/

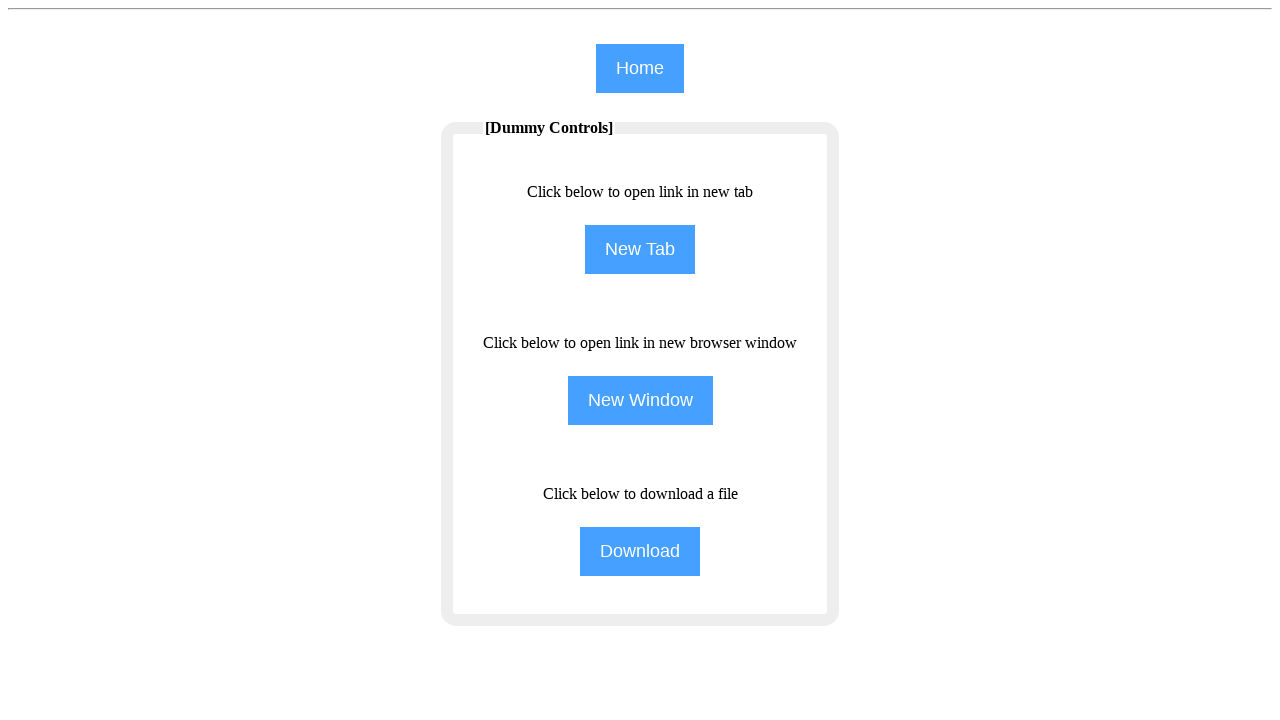

Clicked NewTab button to open a new tab at (640, 250) on input[name='NewTab']
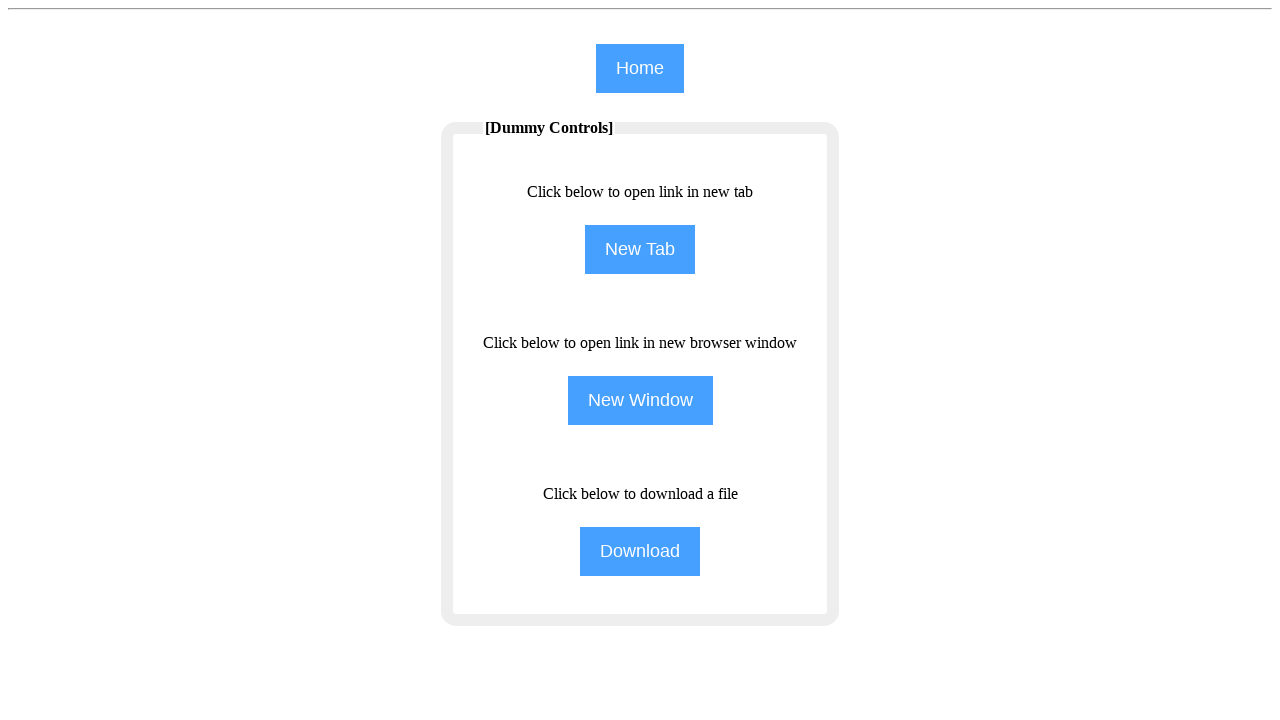

New tab opened and child page object obtained
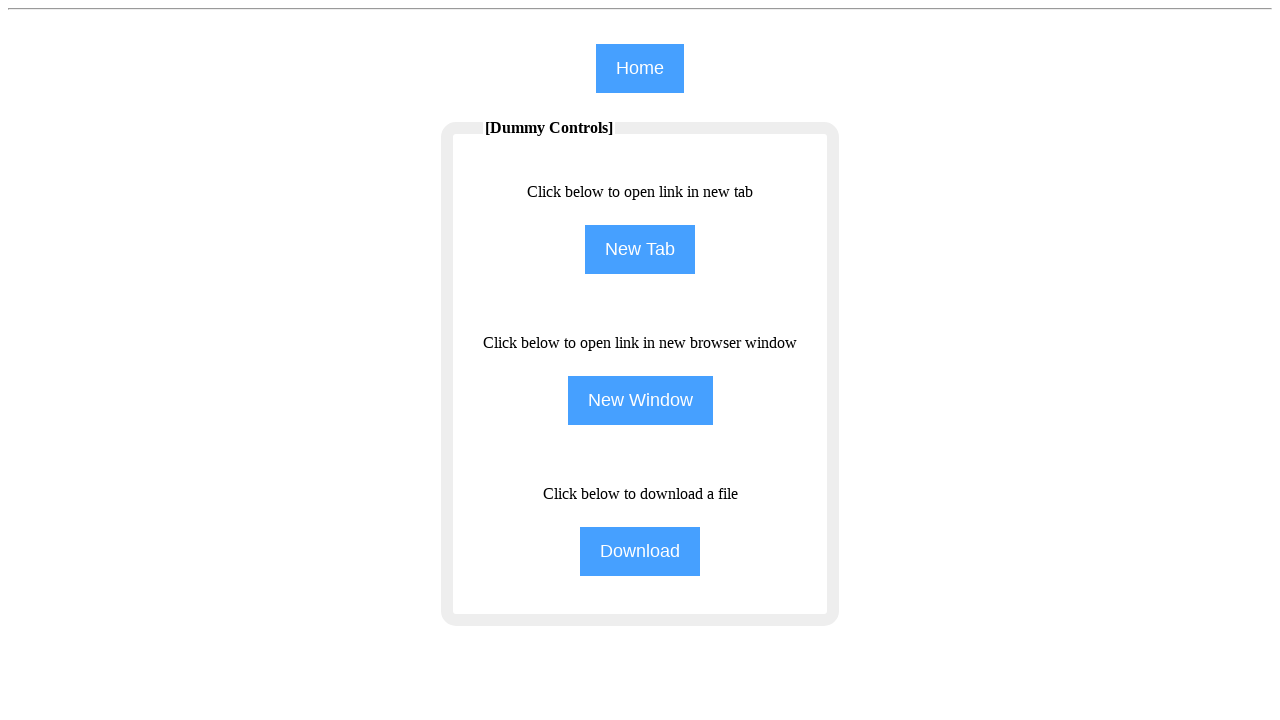

Child tab page loaded
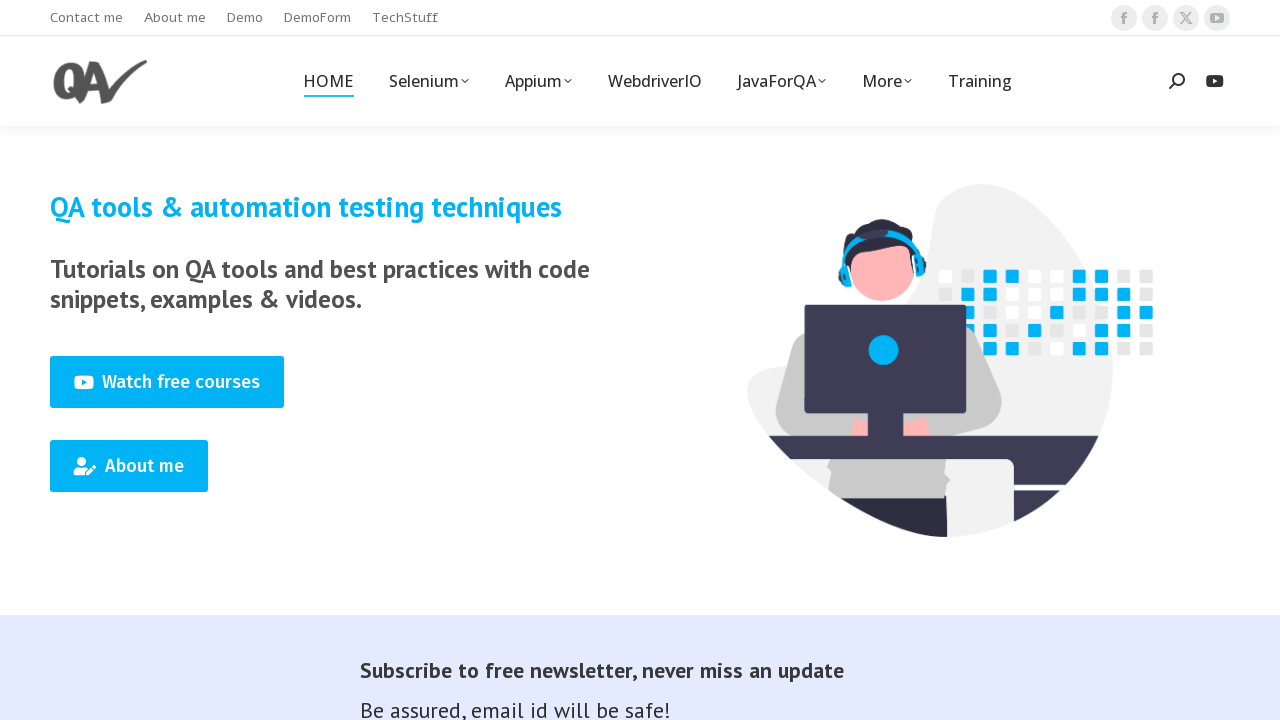

Clicked Training link in child tab at (980, 81) on (//span[text()='Training'])[1]
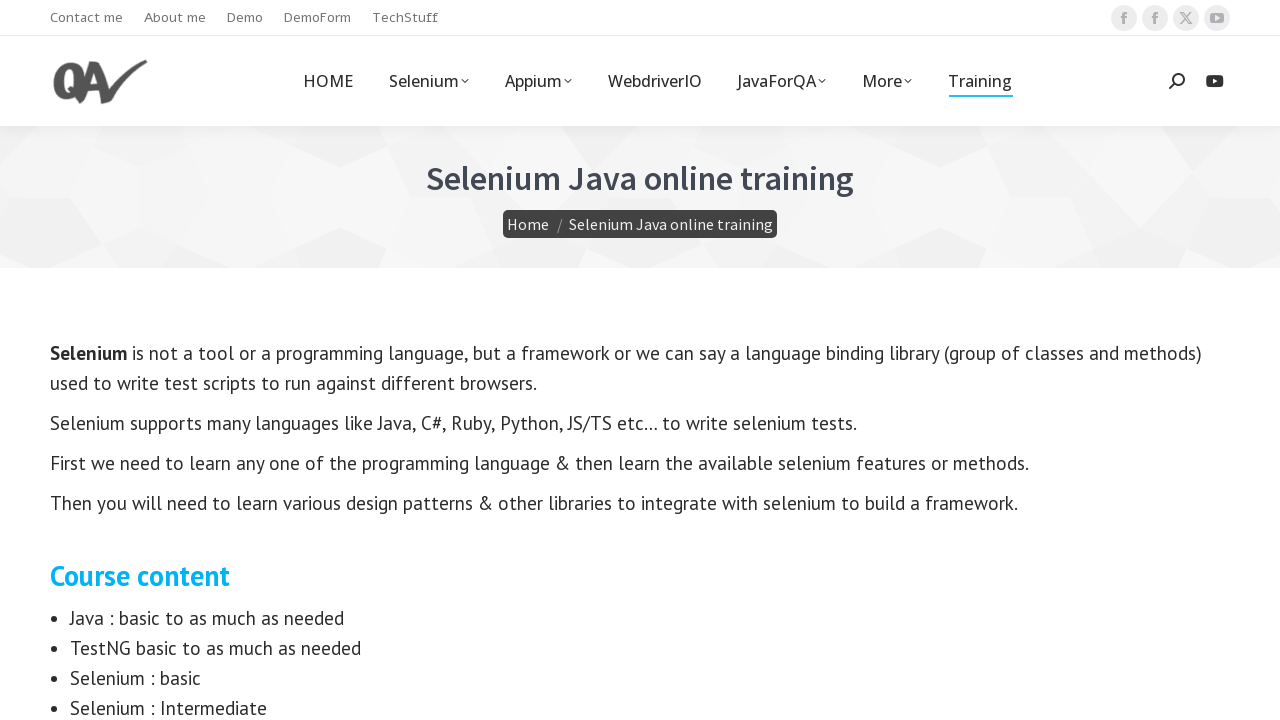

Switched back to original tab
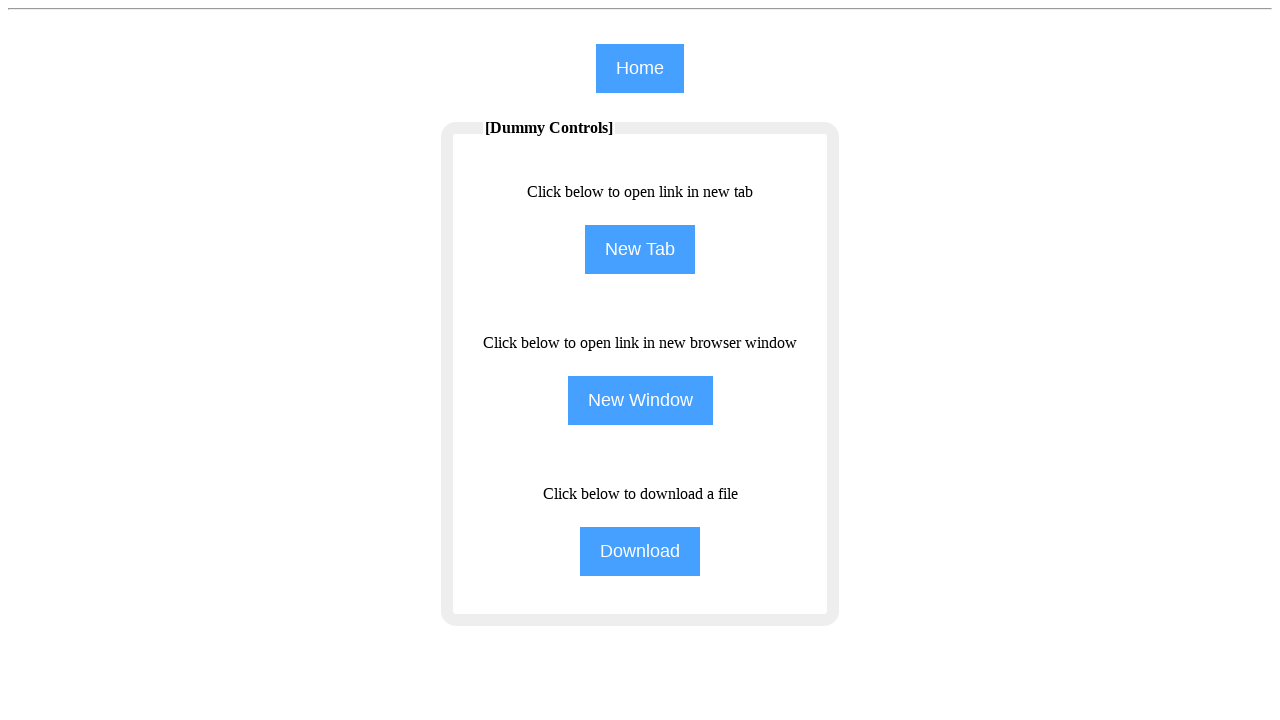

Clicked NewTab button again in original tab at (640, 250) on input[name='NewTab']
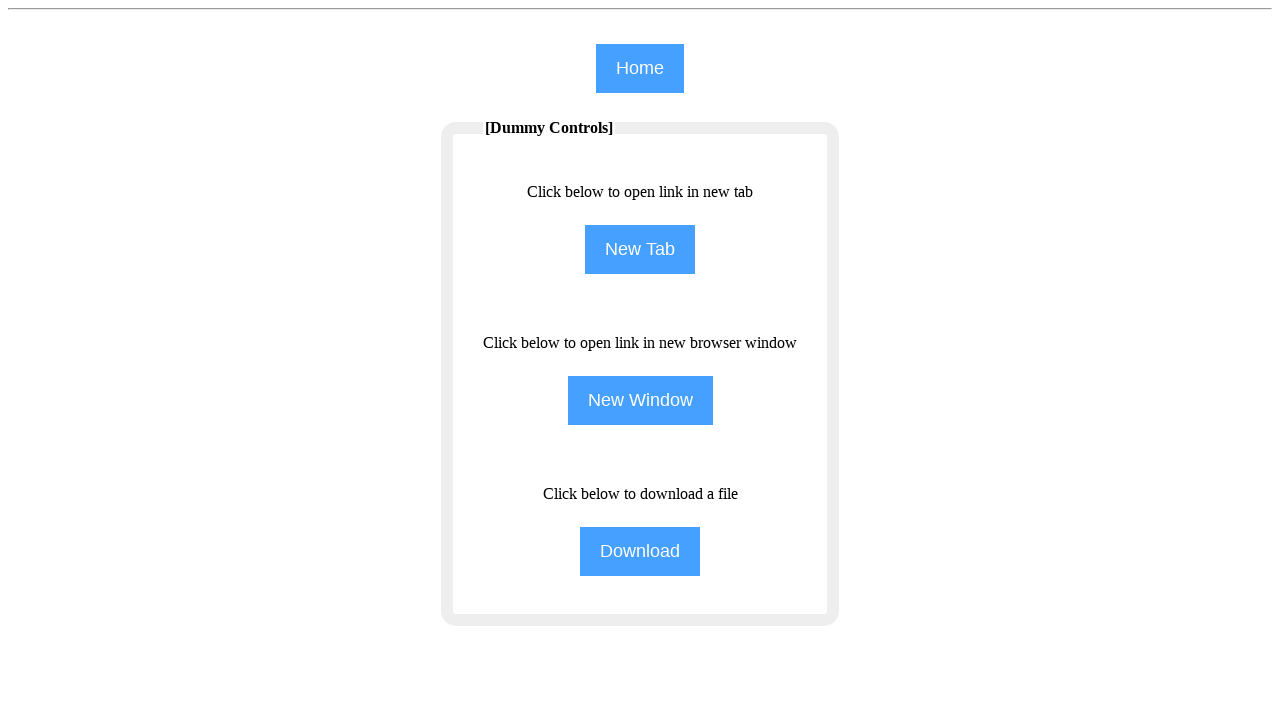

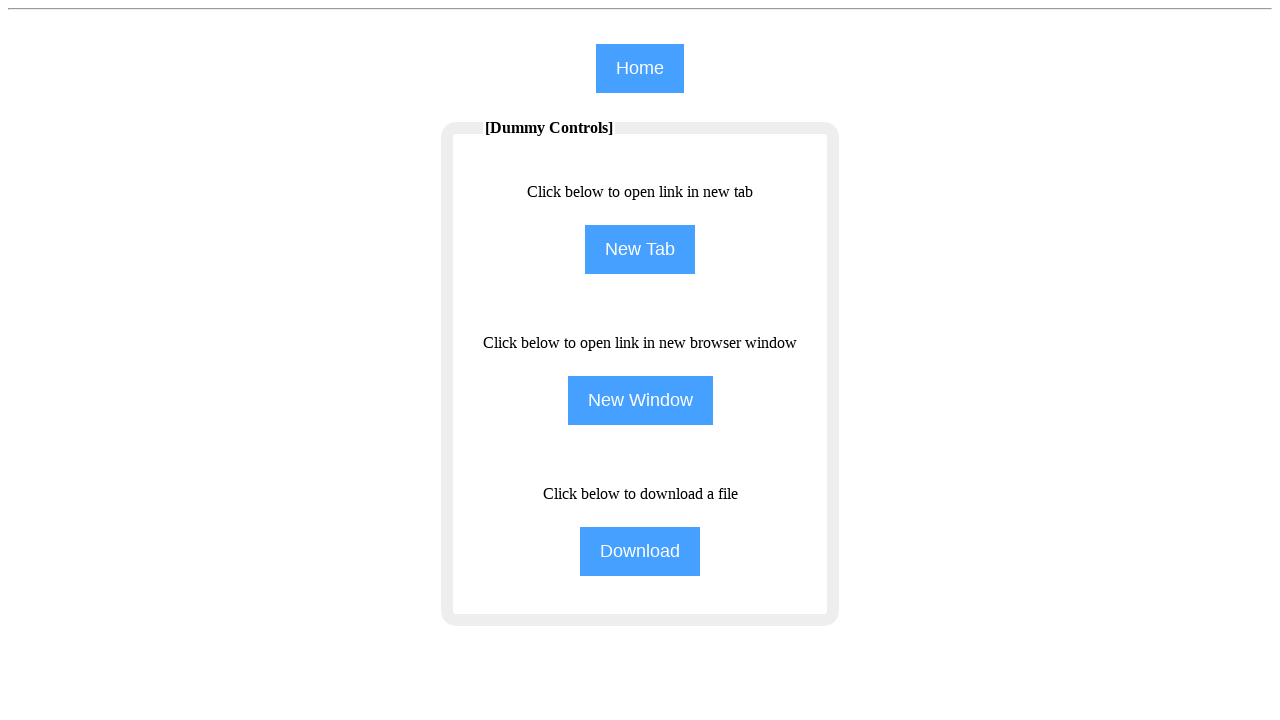